Navigates to sweets page, adds a product to the basket, and verifies the basket count updates

Starting URL: https://sweetshop.netlify.app/

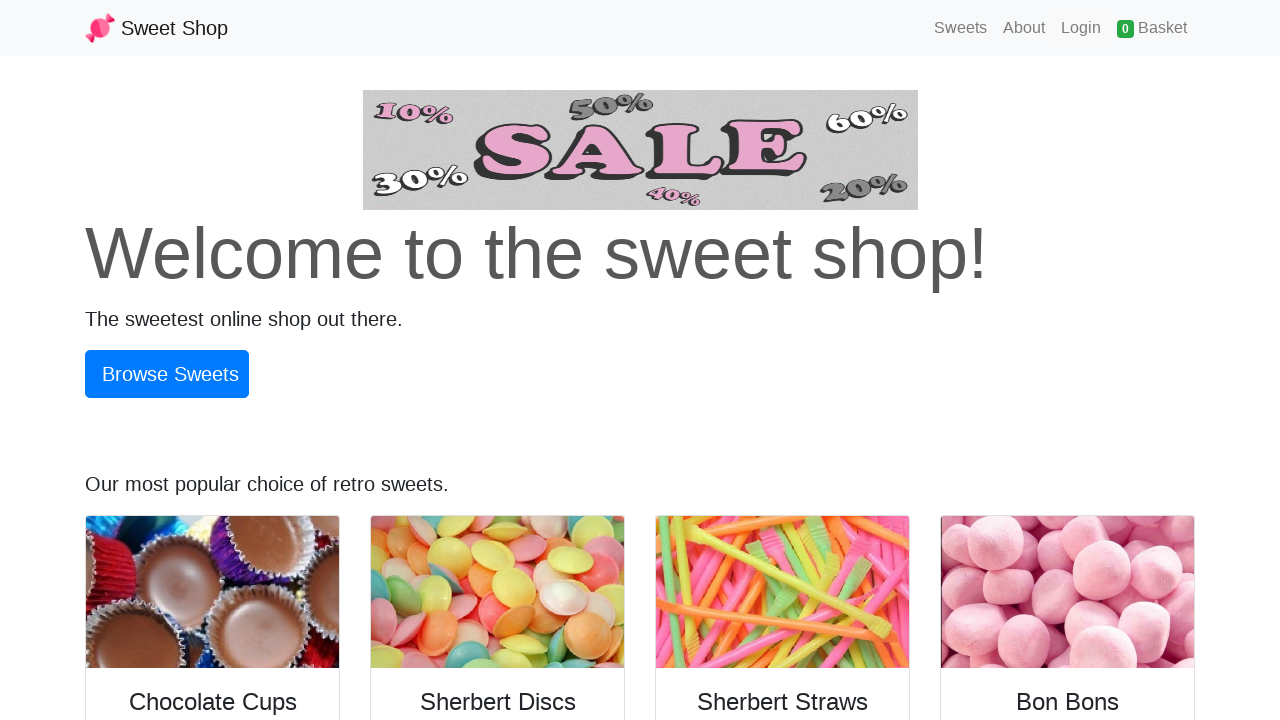

Clicked on the 'Sweets' link to navigate to sweets page at (961, 28) on internal:role=link[name="Sweets"s]
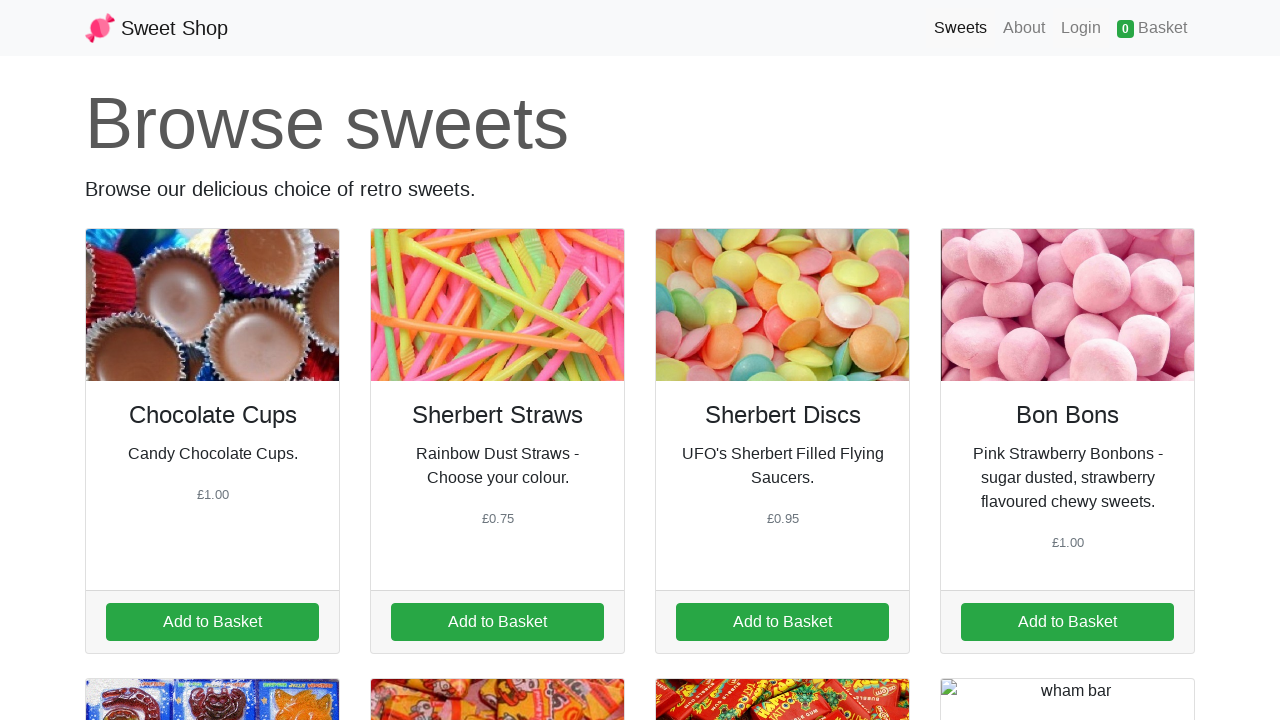

Add to basket button is now visible
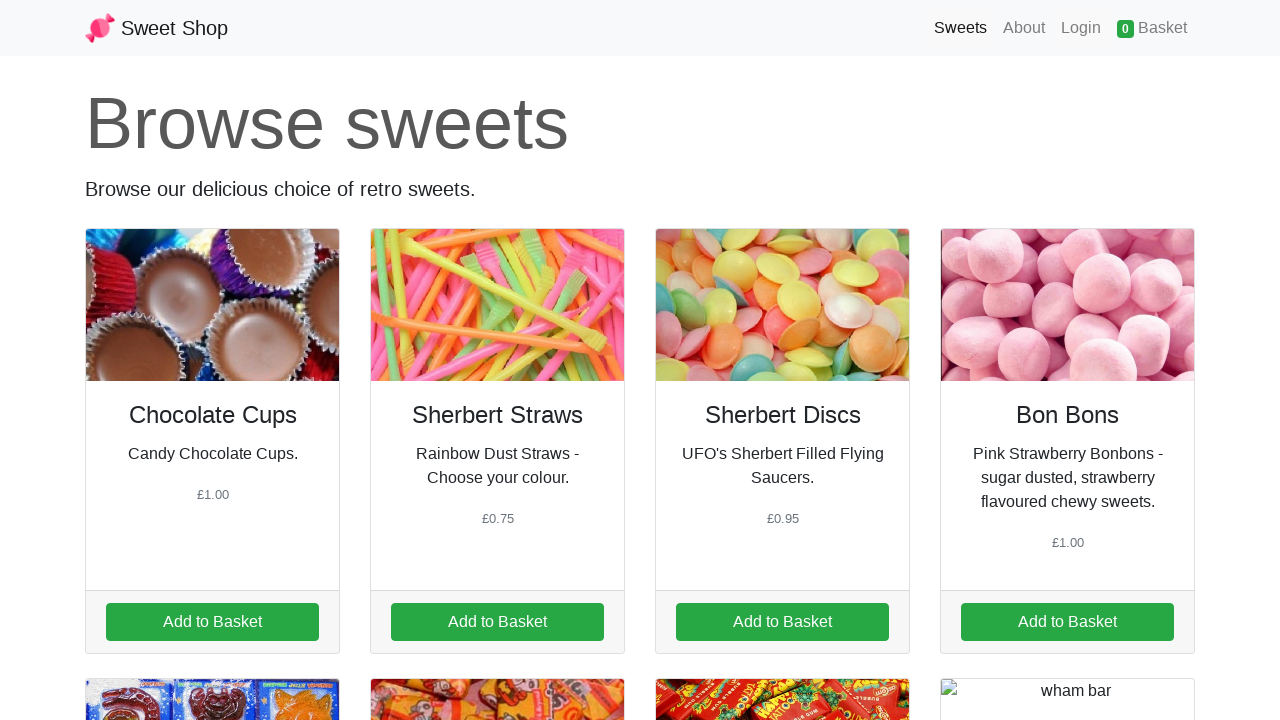

Scrolled add to basket button into view if needed
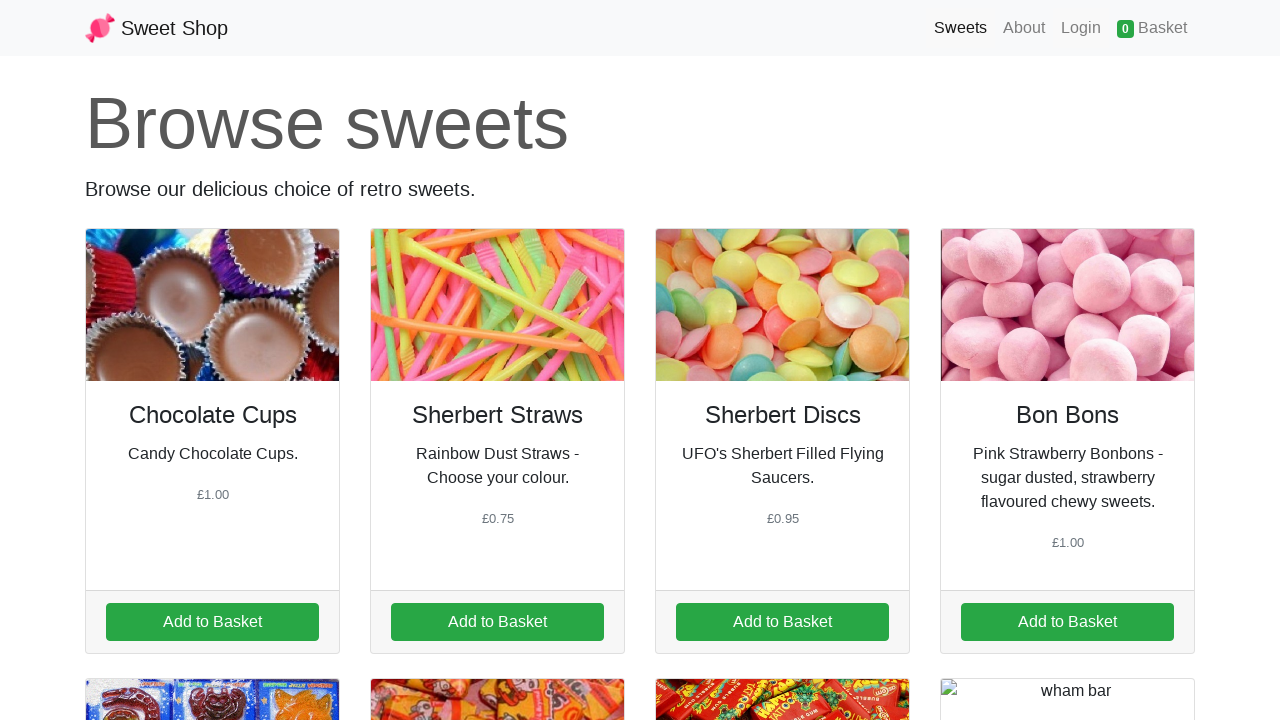

Clicked the add to basket button to add product to basket at (212, 622) on .btn >> nth=0
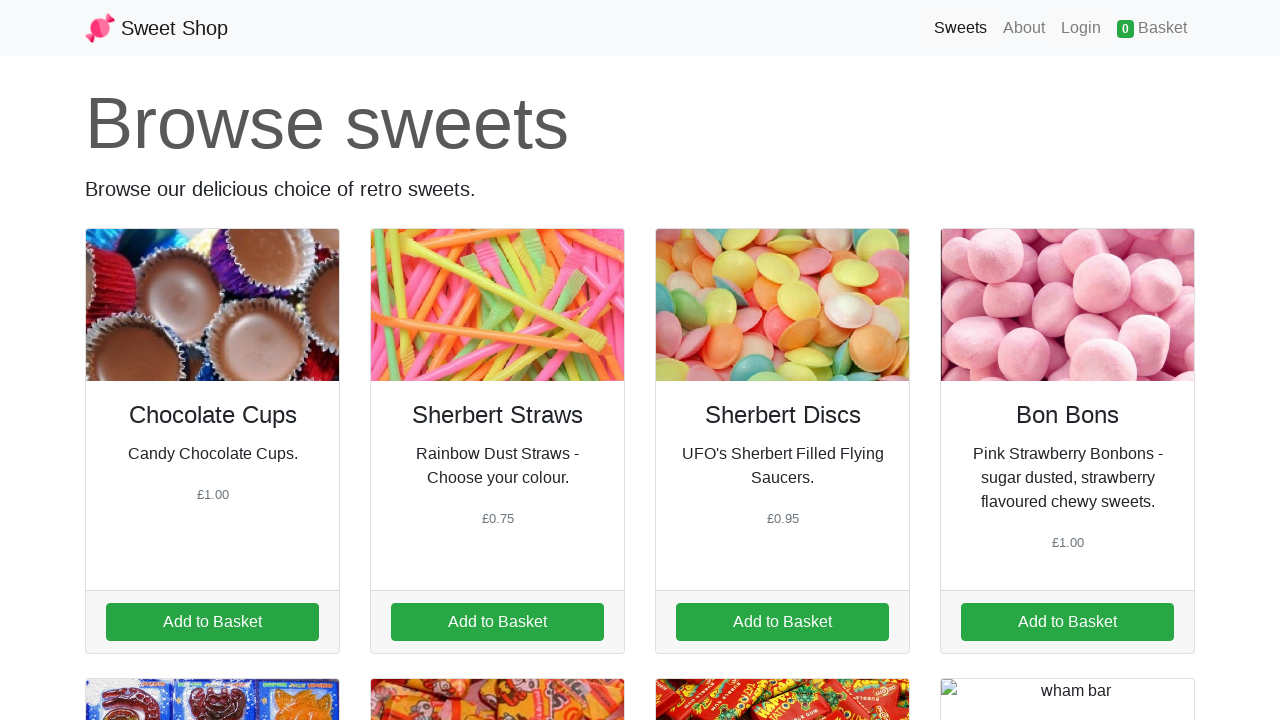

Basket count badge is now visible after adding product
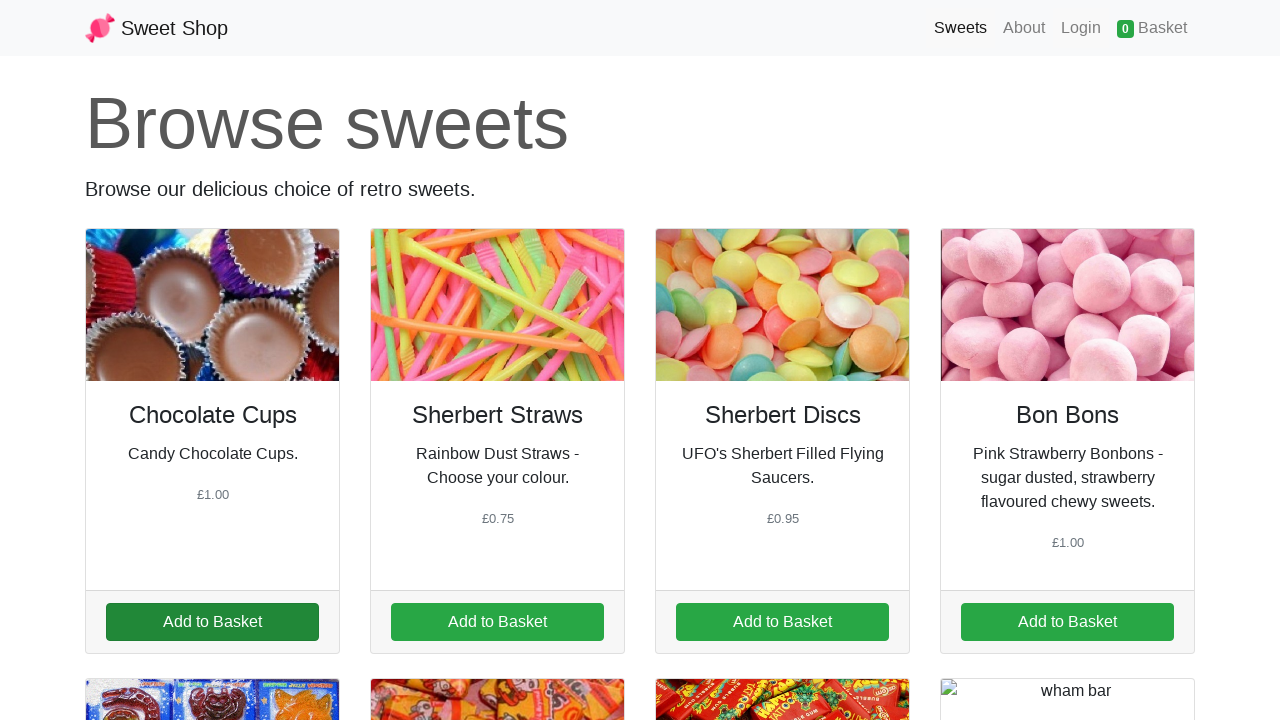

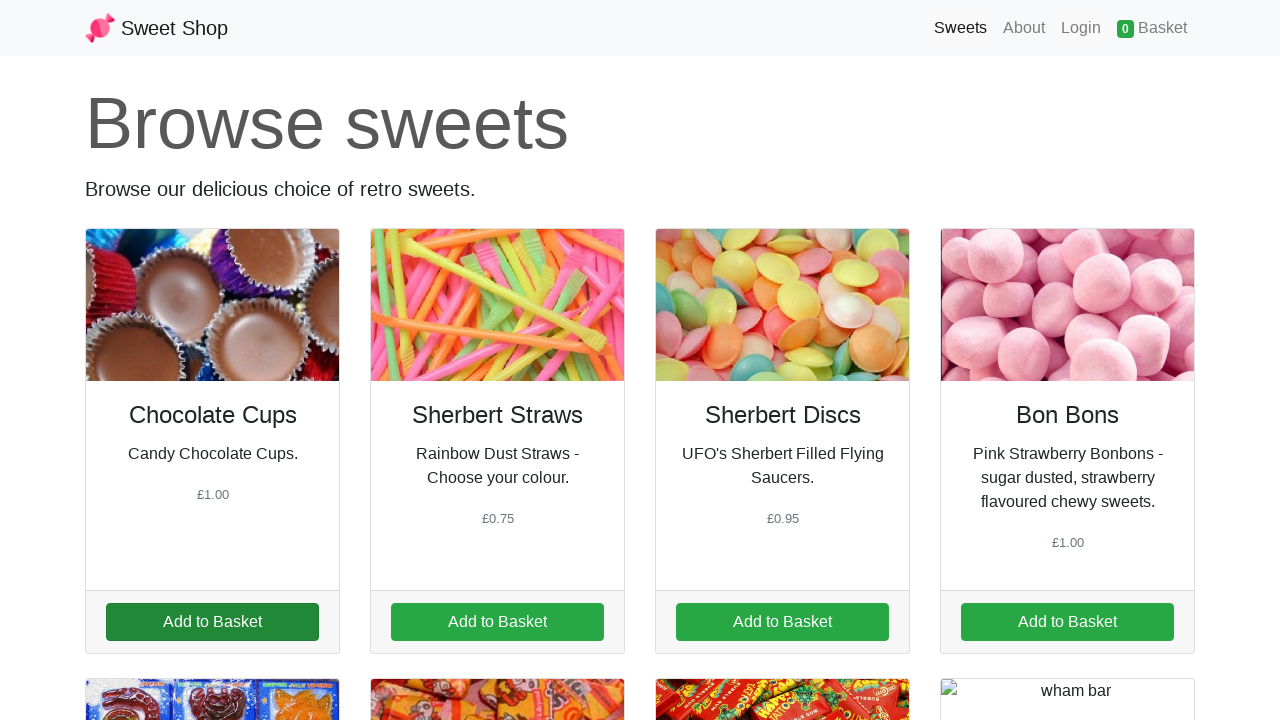